Tests dropdown selection functionality by selecting a year (2000), month (January), and day (10) from date dropdowns using different selection methods

Starting URL: https://testcenter.techproeducation.com/index.php?page=dropdown

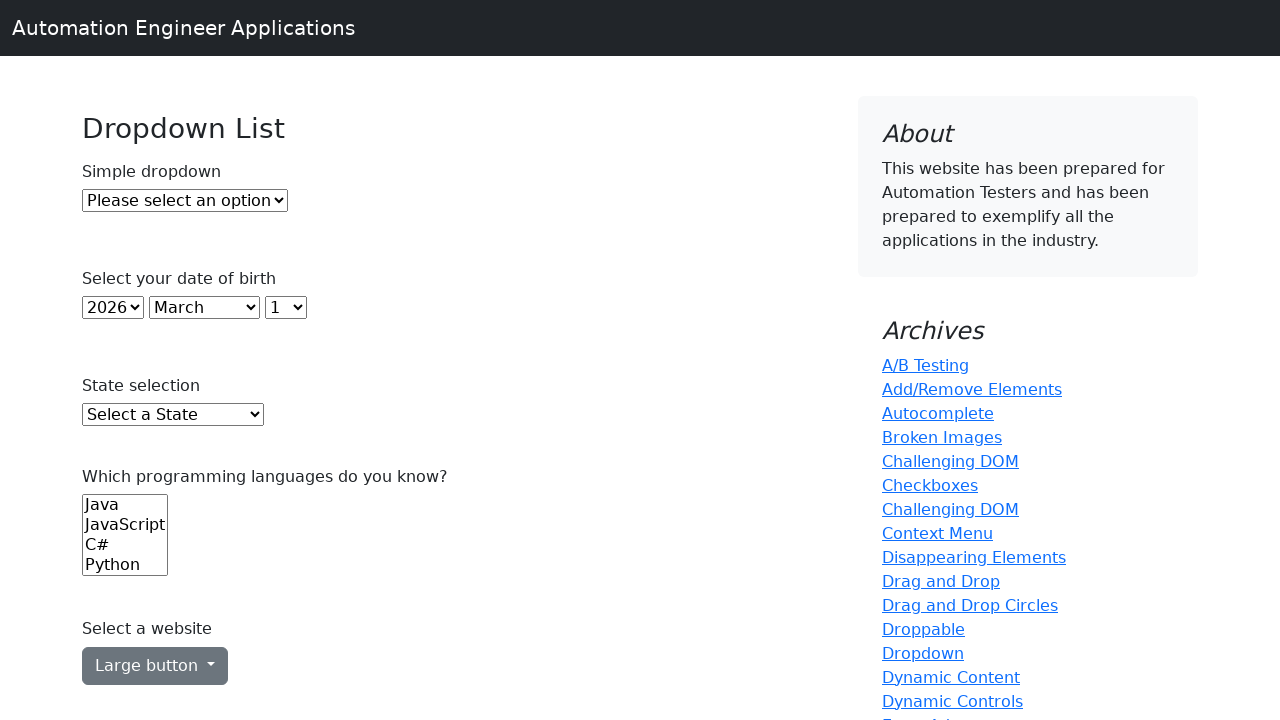

Selected year 2000 by index 22 from year dropdown on select#year
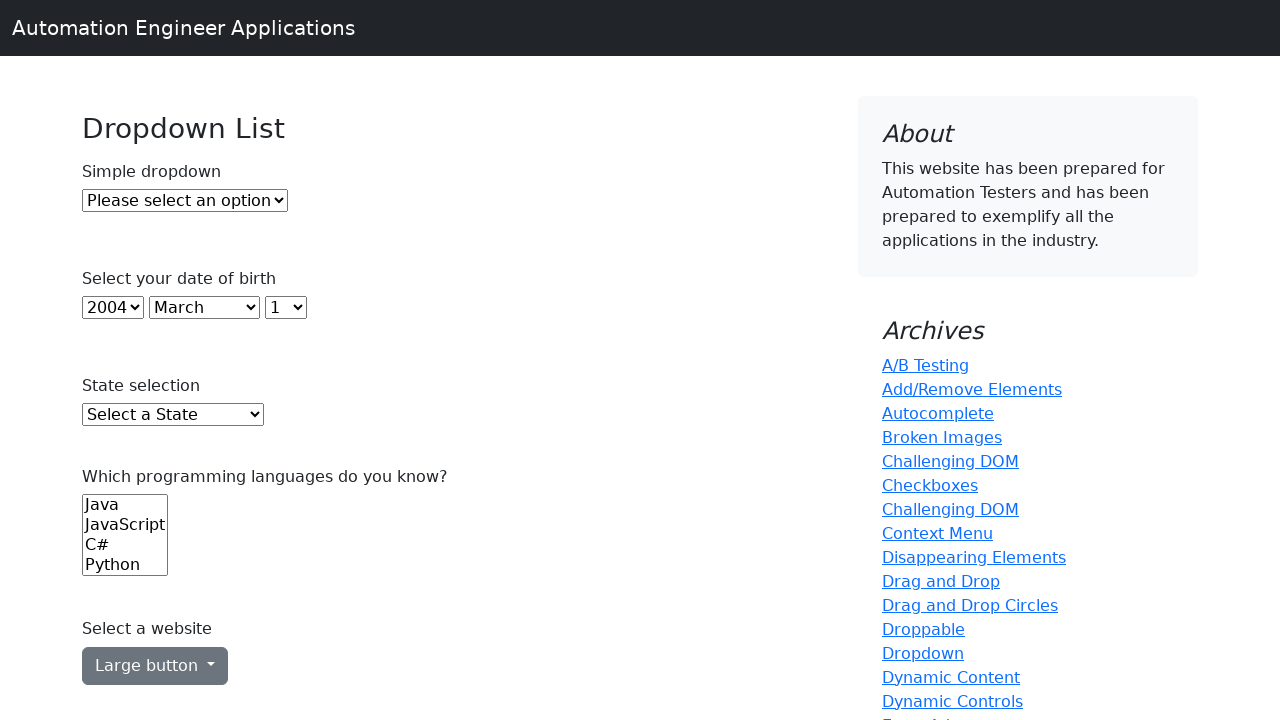

Selected January (index 0) from month dropdown on select#month
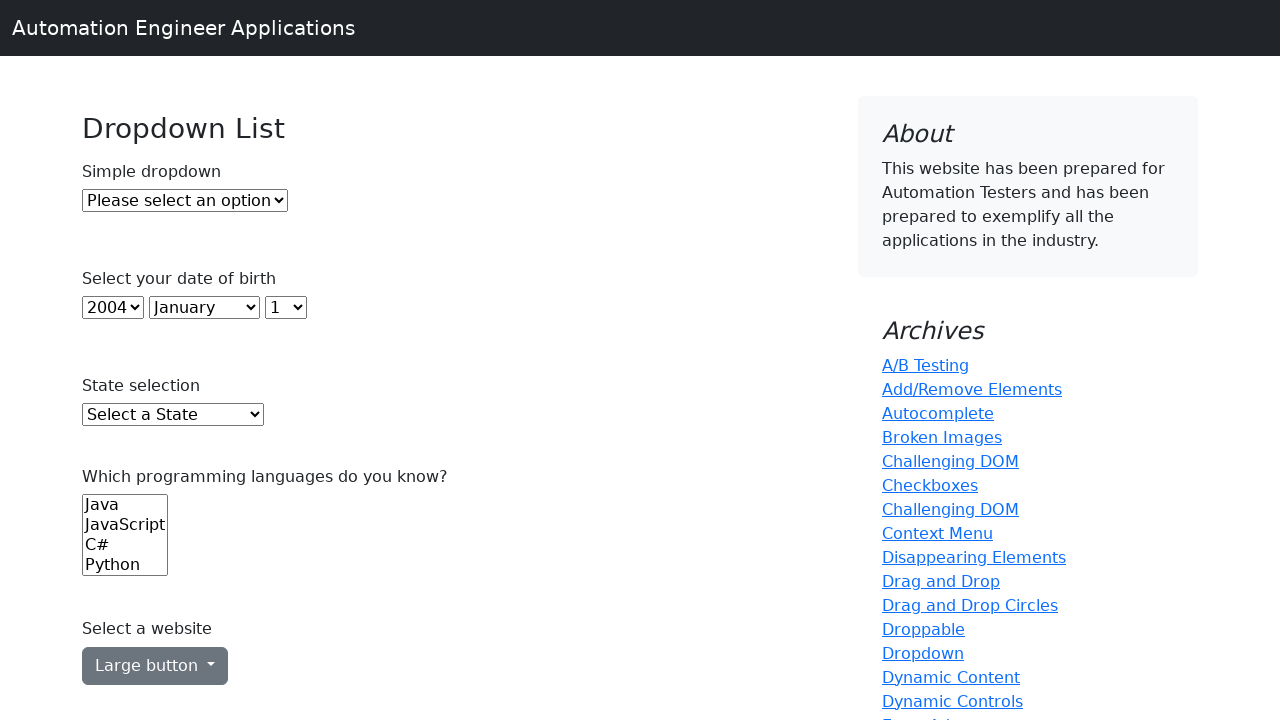

Selected day 10 by visible text from day dropdown on select#day
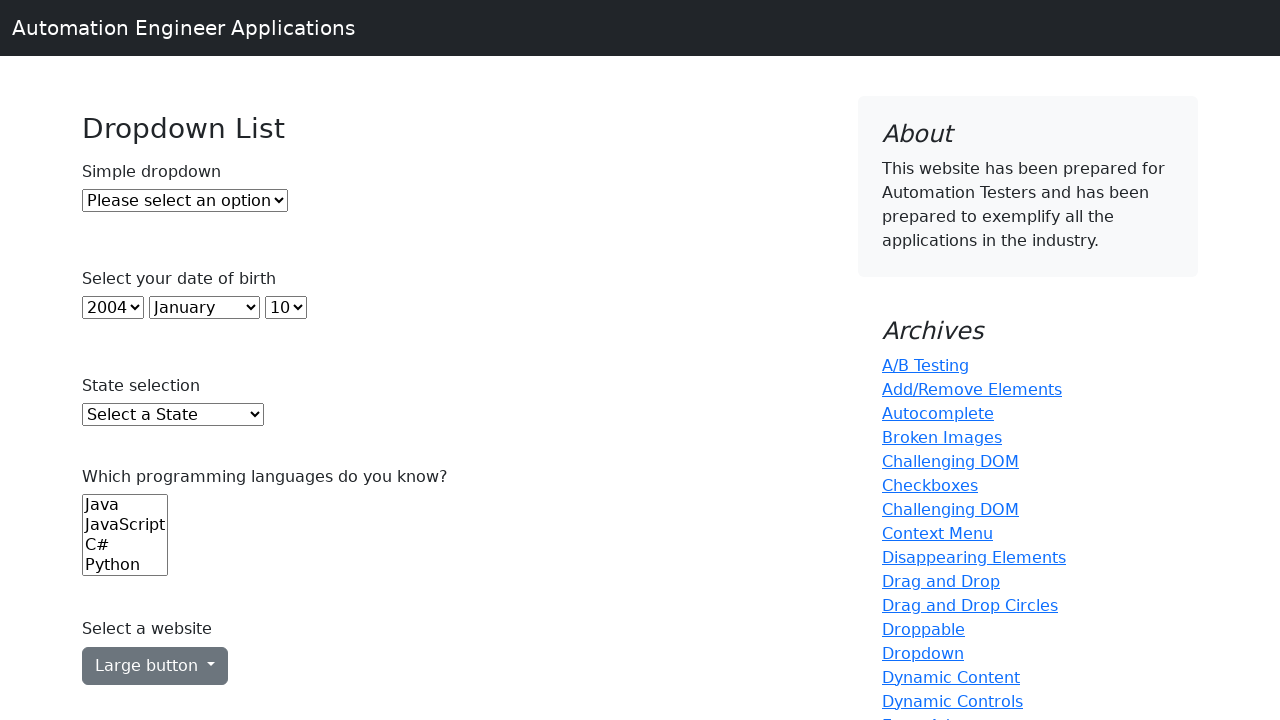

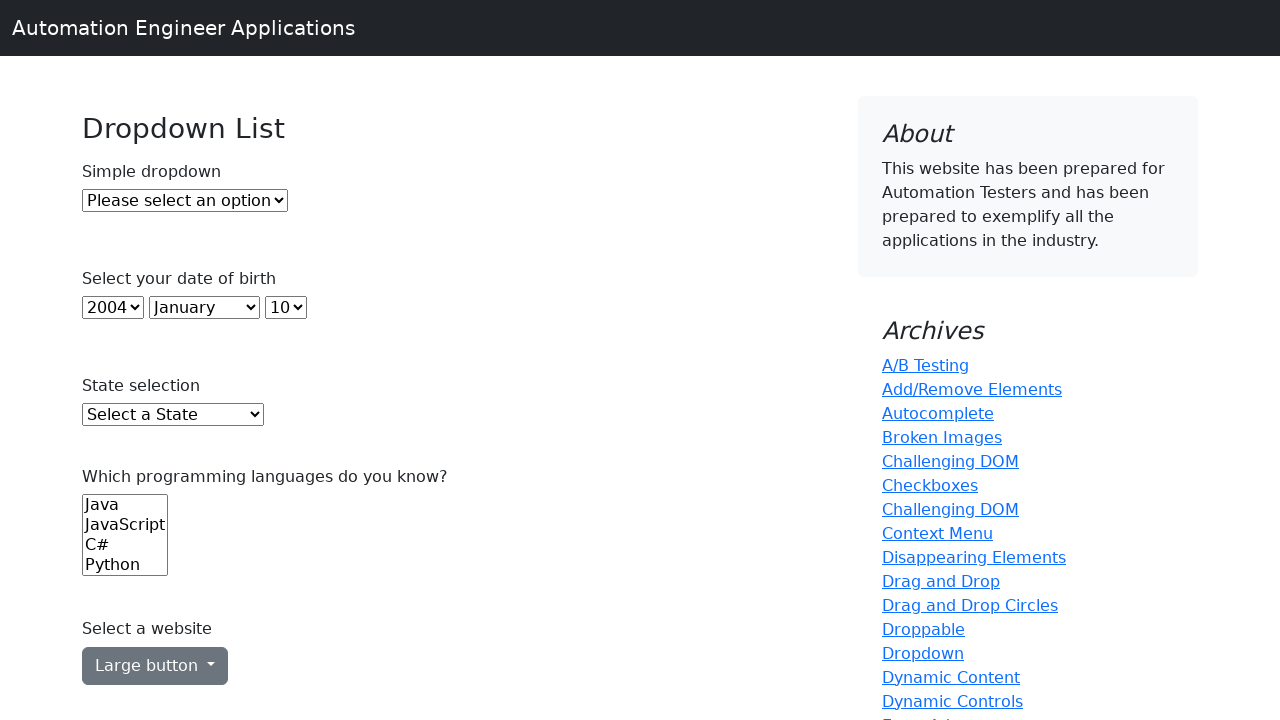